Tests dropdown selection functionality by selecting an option by its value attribute from a dropdown field

Starting URL: https://omayo.blogspot.com/

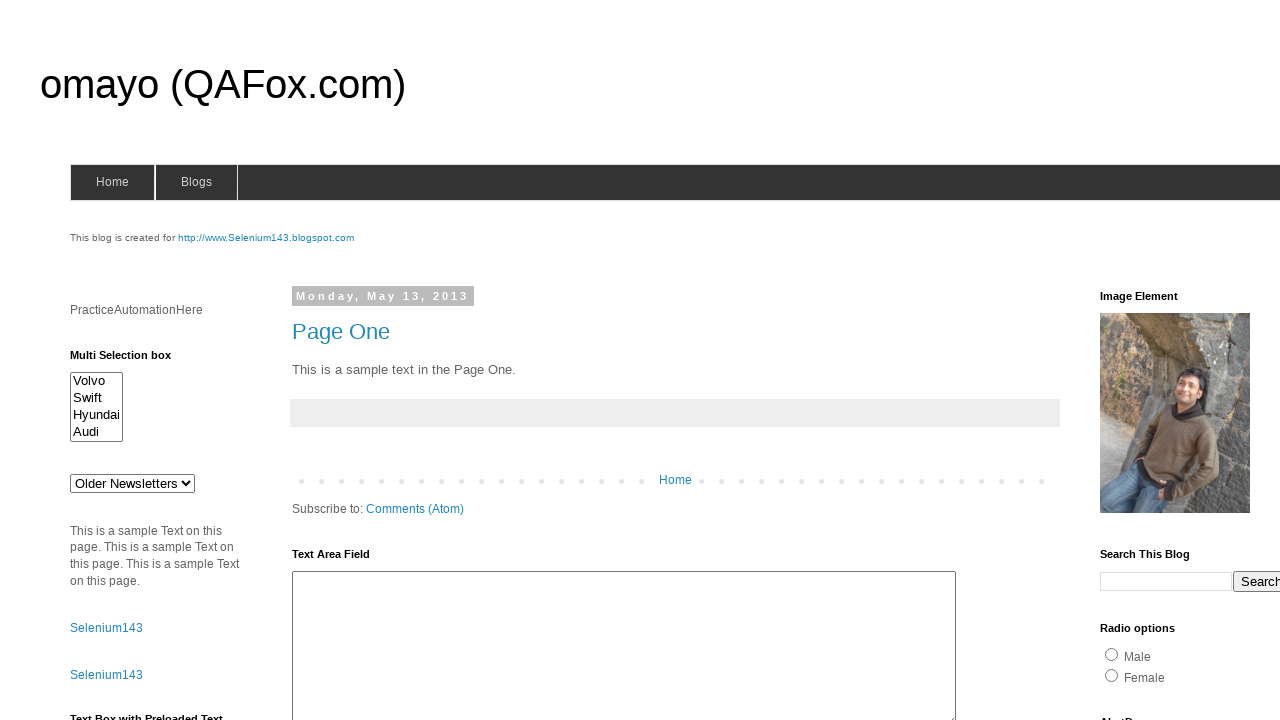

Selected option with value 'mno' from dropdown #drop1 on #drop1
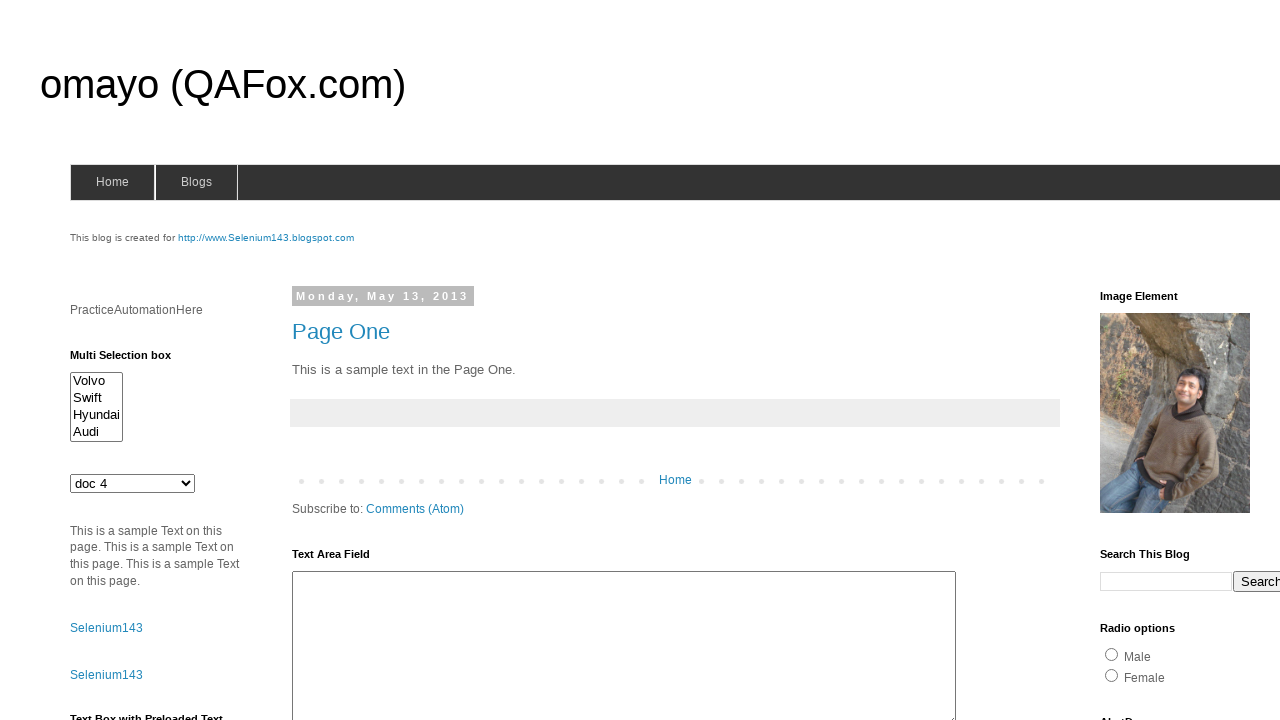

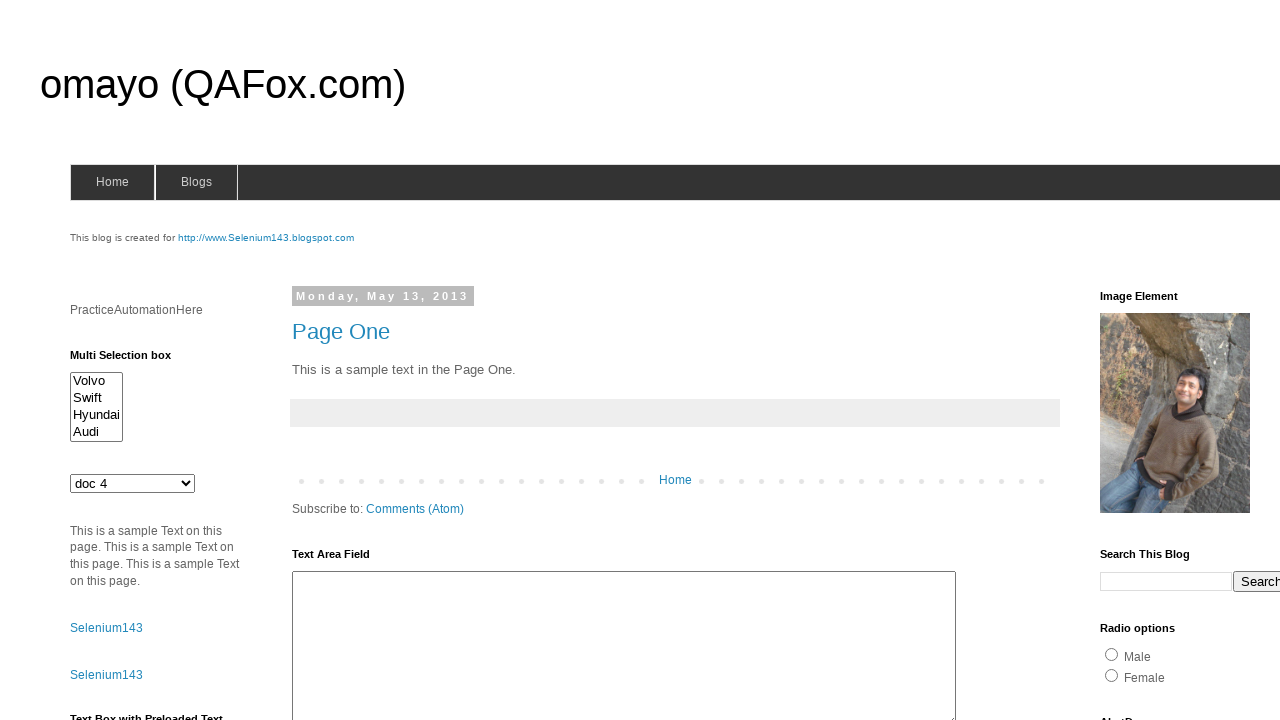